Tests file upload functionality by navigating to the file upload page, selecting a file, and clicking the upload button to submit it.

Starting URL: https://the-internet.herokuapp.com/

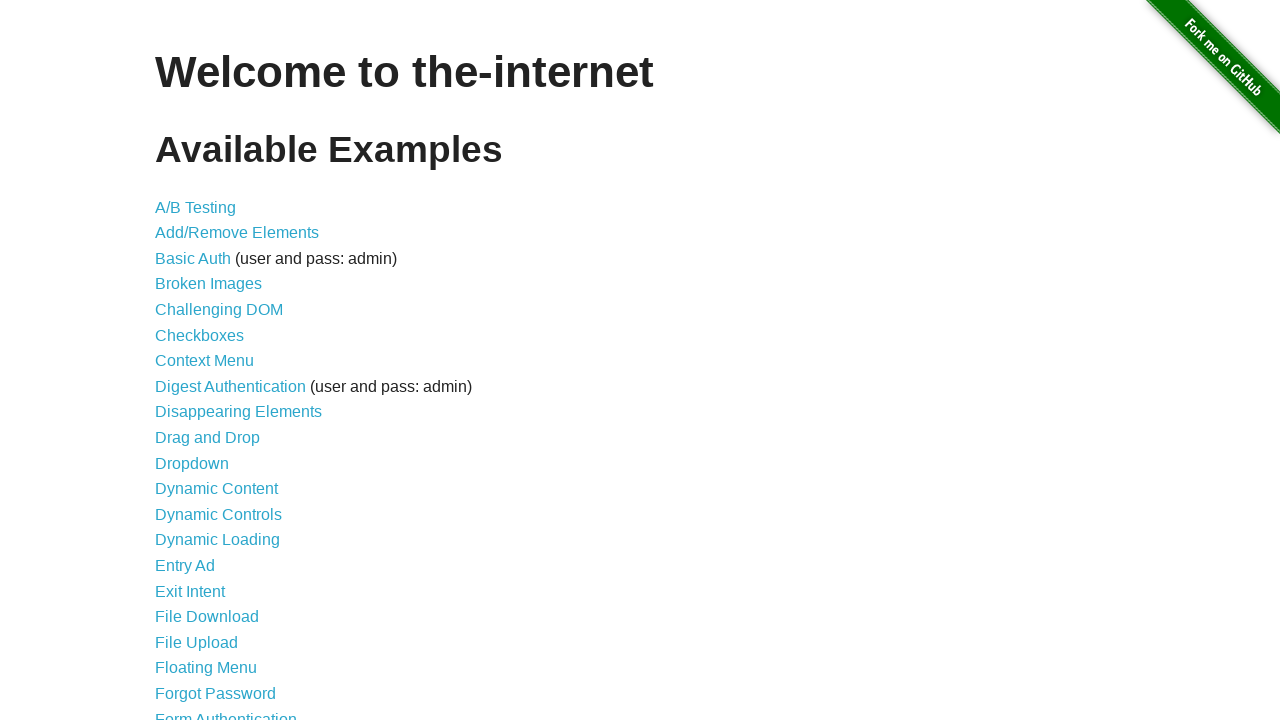

Clicked on File Upload link at (196, 642) on text=File Upload
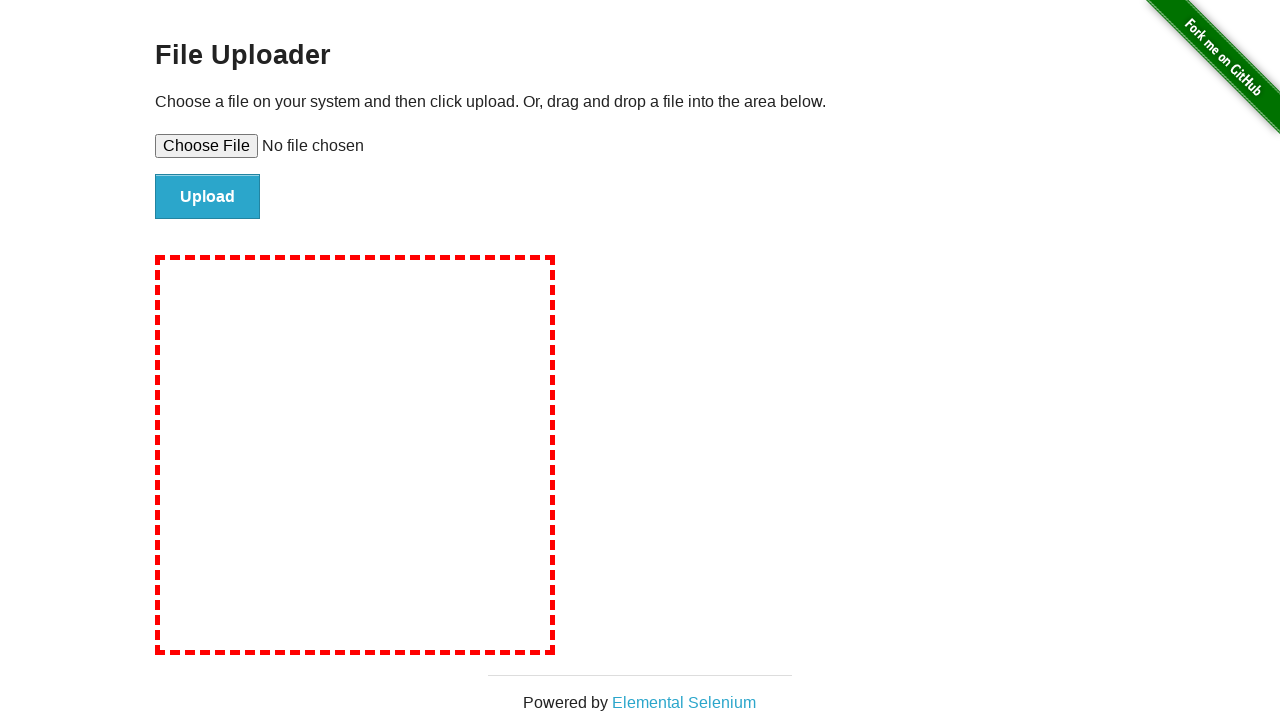

File upload page loaded successfully
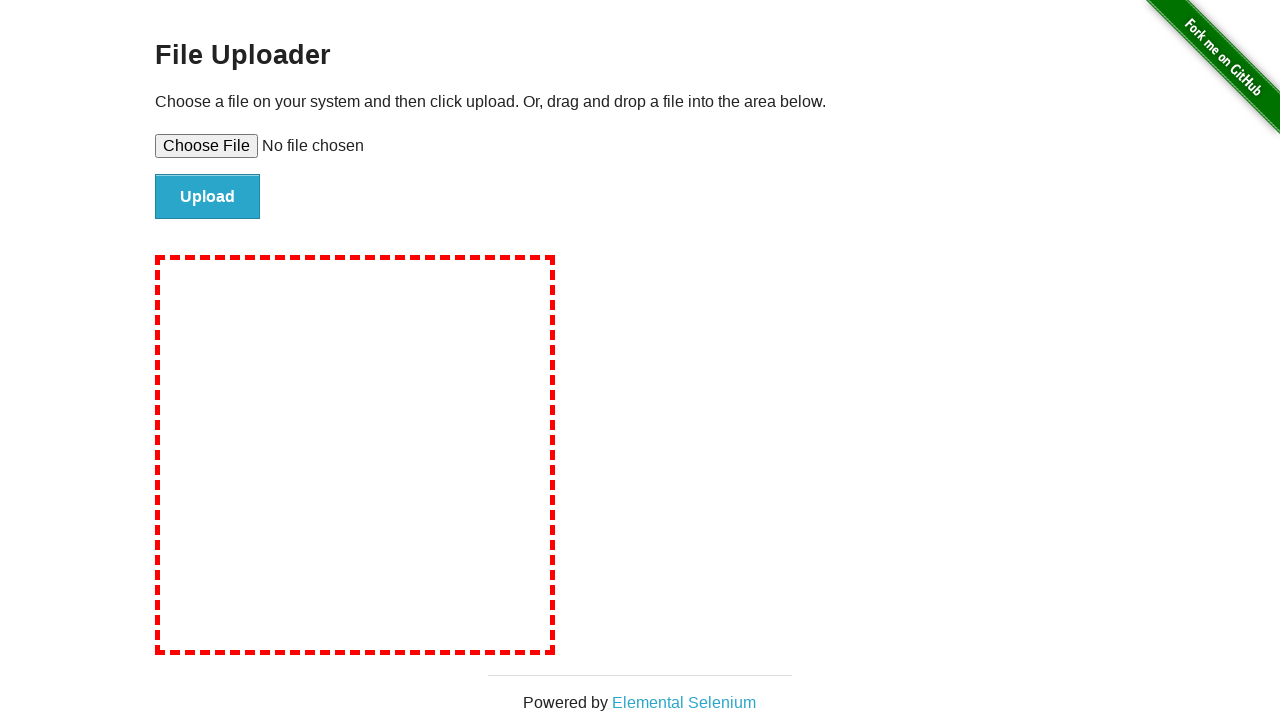

Selected test_upload.txt file for upload
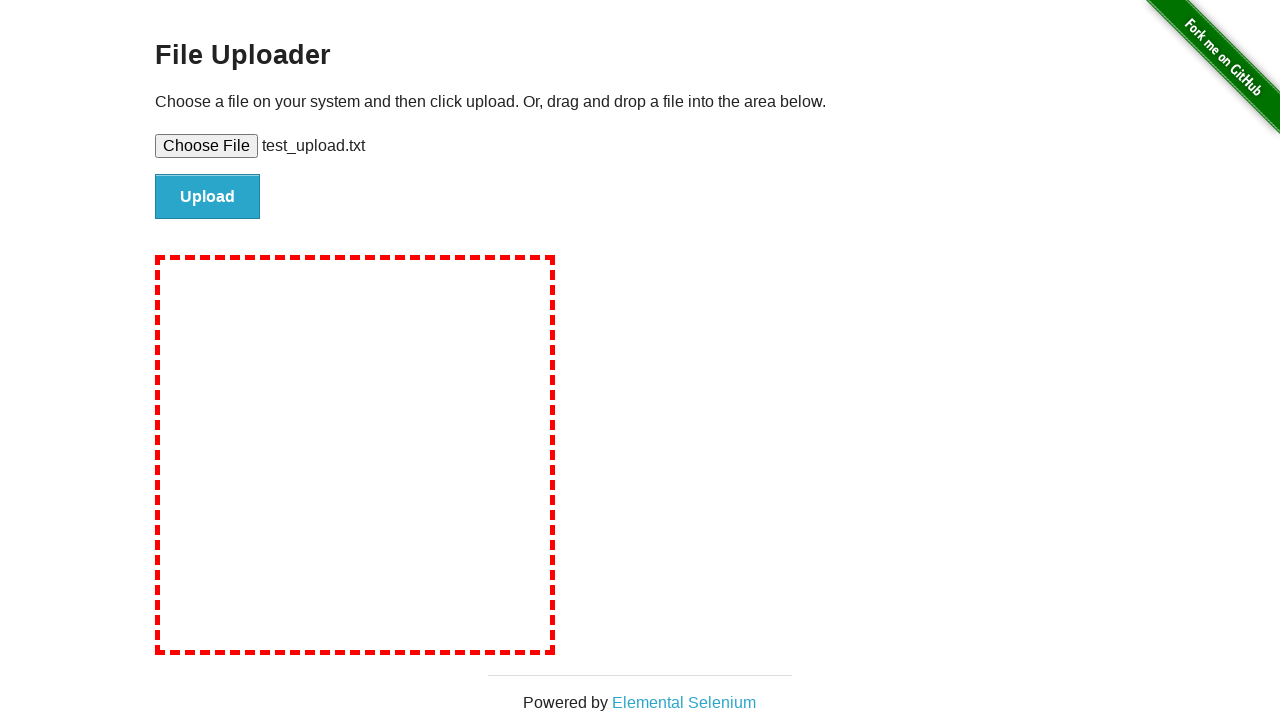

Clicked the upload button to submit the file at (208, 197) on #file-submit
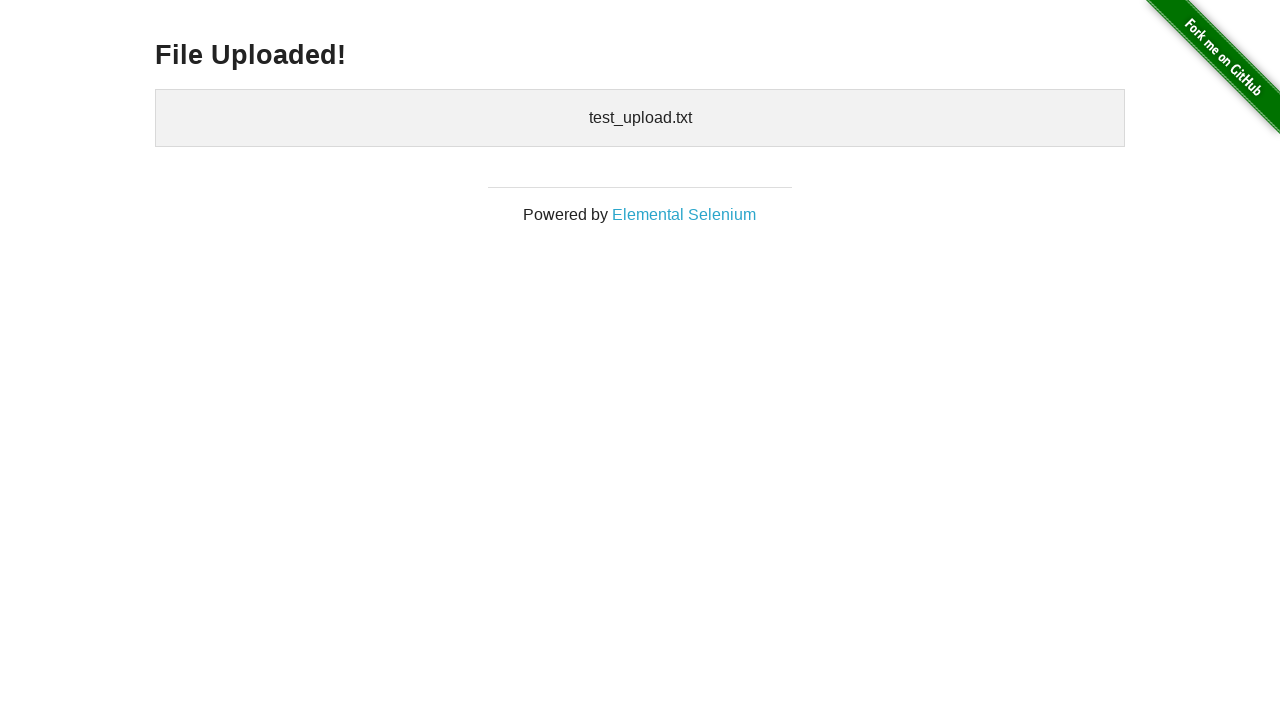

Upload confirmation page loaded with uploaded files list
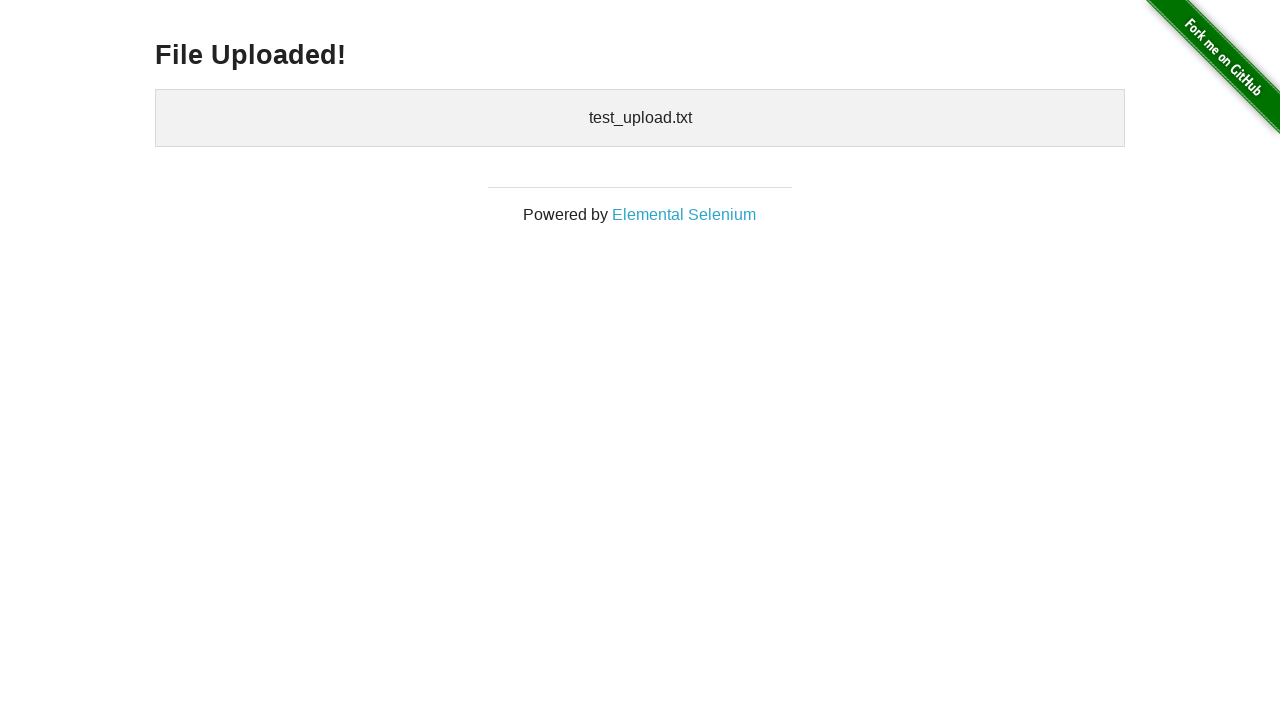

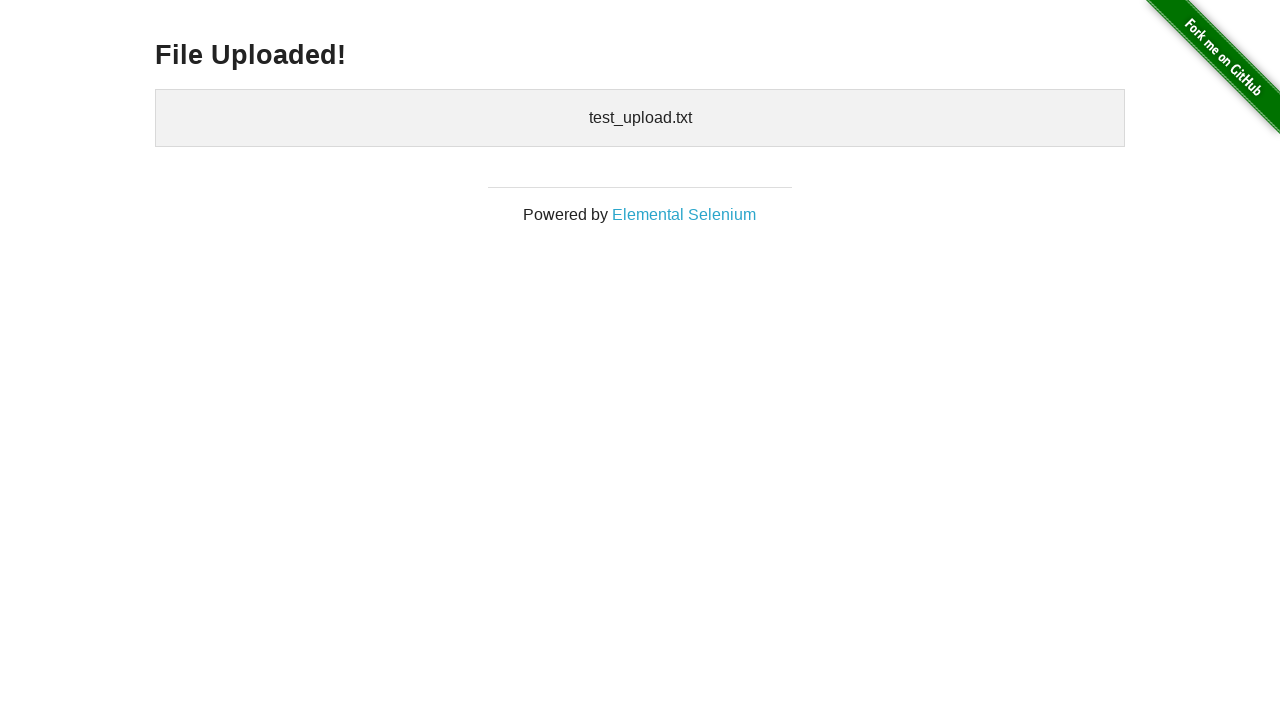